Tests clicking on the Register menu item to open the registration modal

Starting URL: http://speak-ukrainian.eastus2.cloudapp.azure.com/dev/

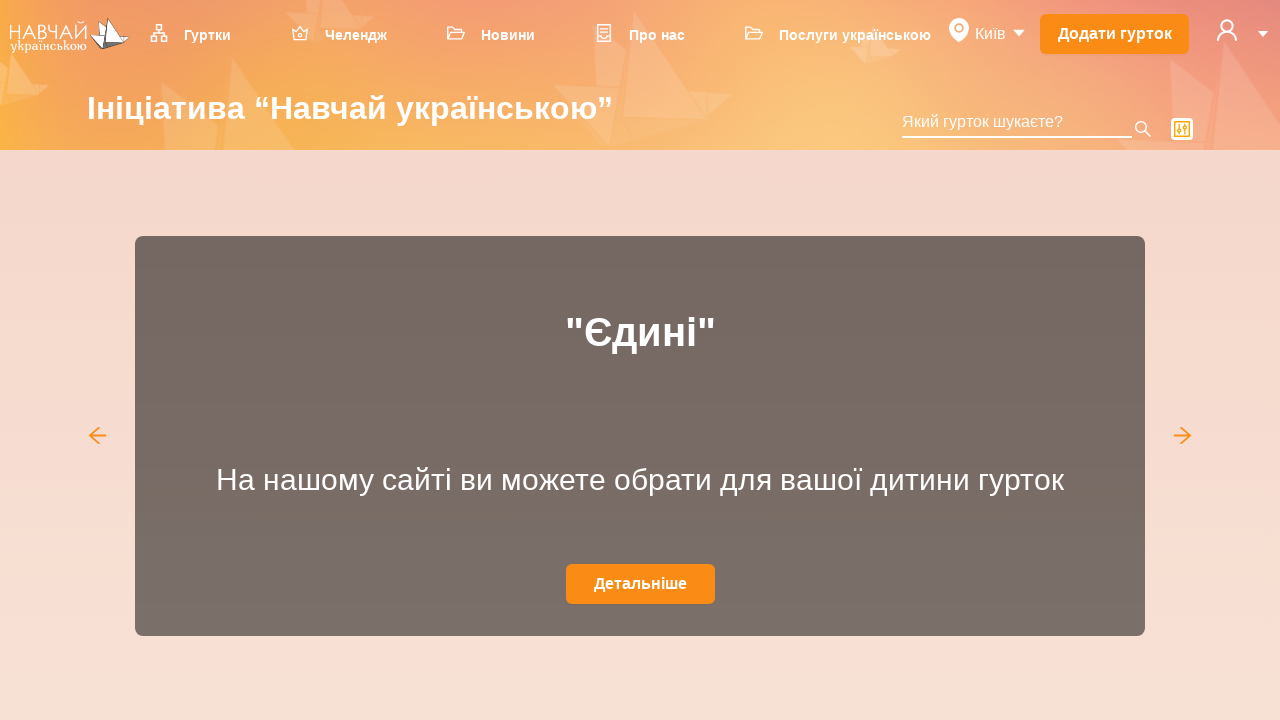

Clicked user icon to open dropdown menu at (1227, 30) on svg[data-icon='user']
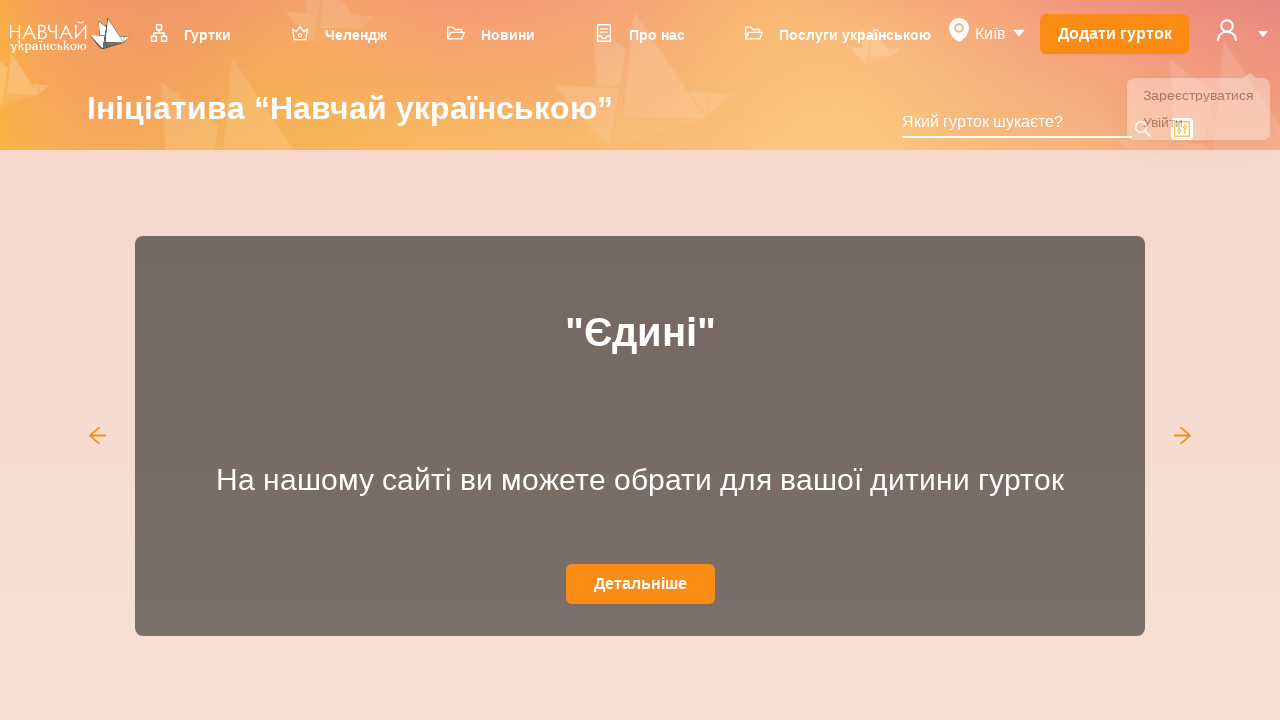

Dropdown menu appeared
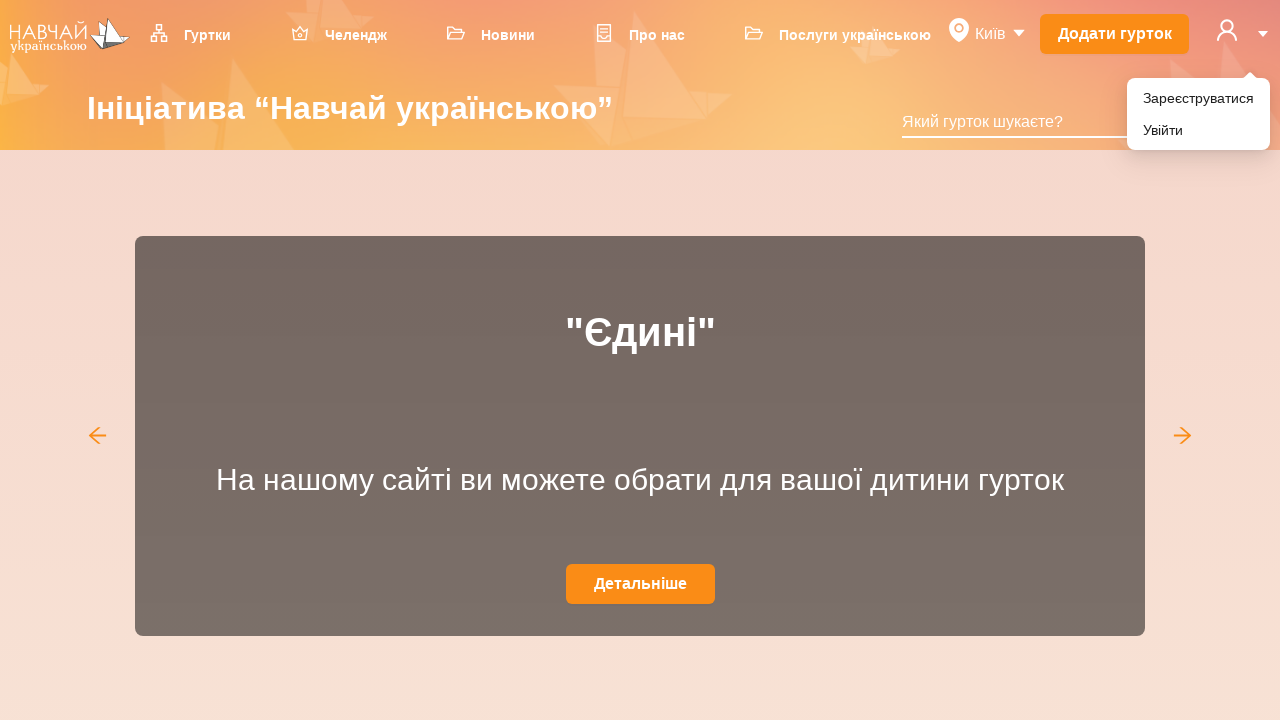

Clicked Register menu item to open registration modal at (1198, 98) on xpath=//li[@role='menuitem']//div[text()='Зареєструватися']
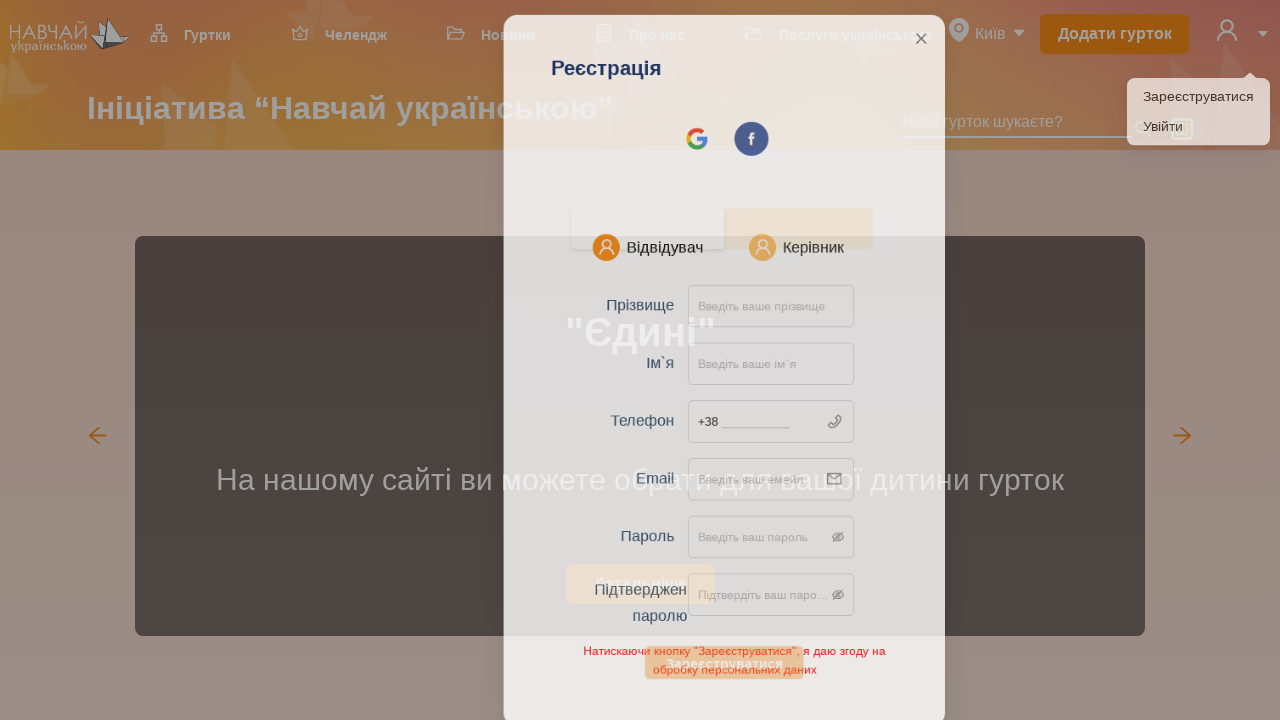

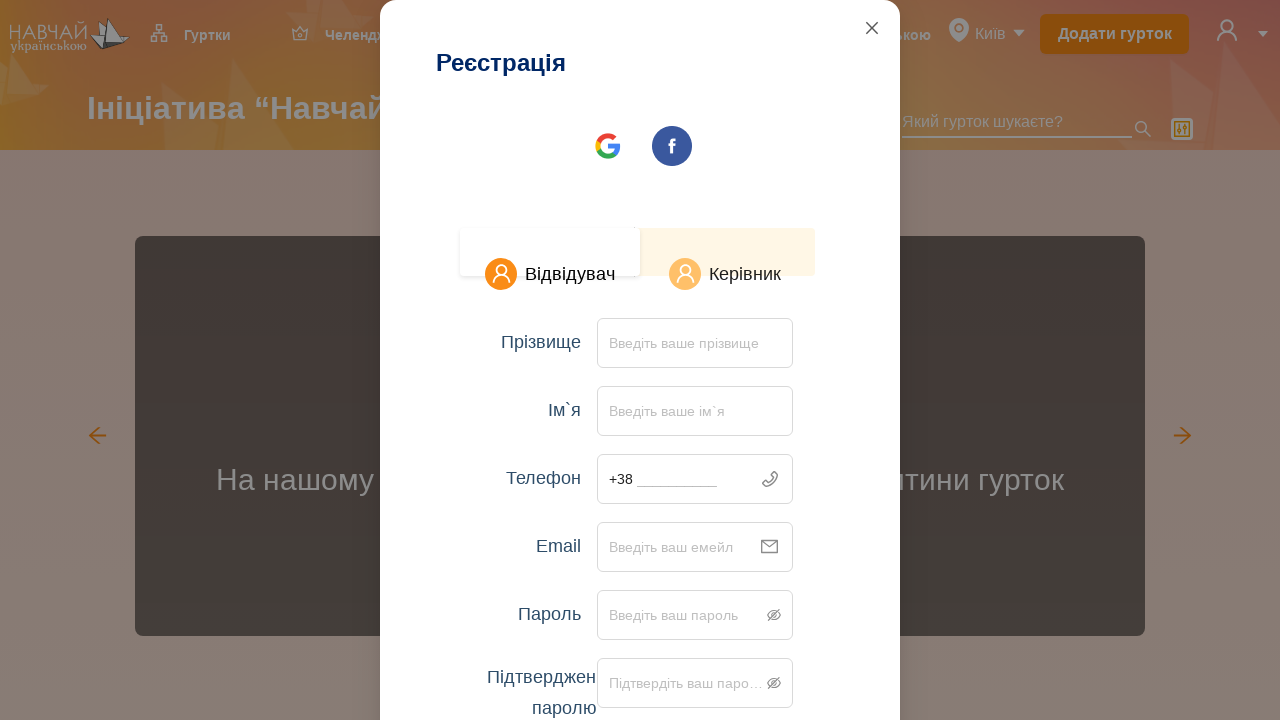